Tests an explicit wait scenario by waiting for a price to change to $100, clicking a book button, then calculating a mathematical value based on an input element and submitting the answer

Starting URL: http://suninjuly.github.io/explicit_wait2.html

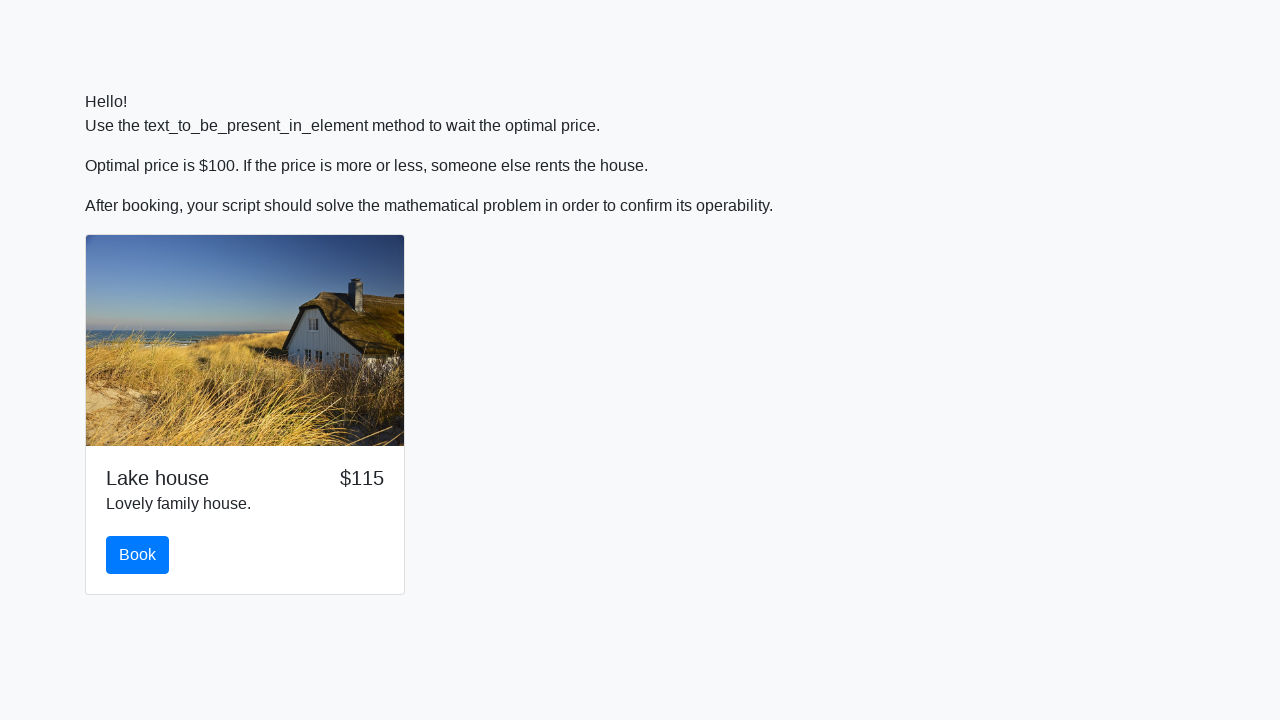

Waited for price to change to $100
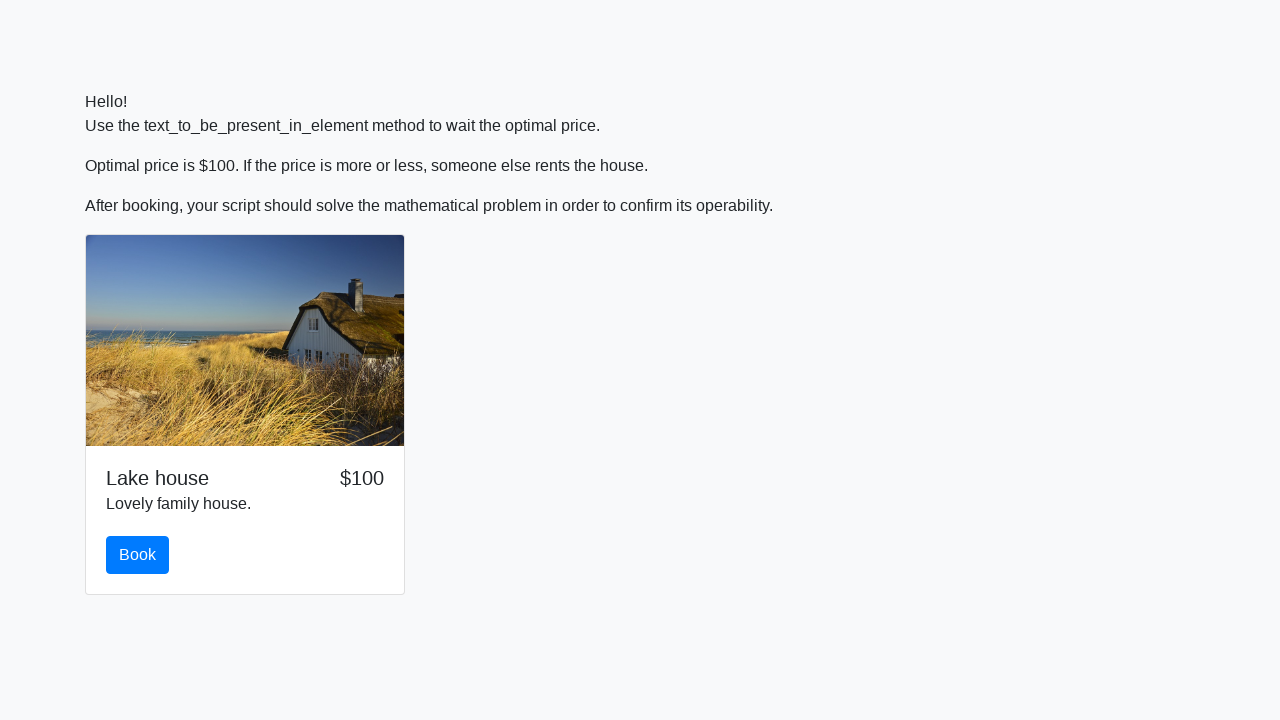

Clicked the book button at (138, 555) on #book
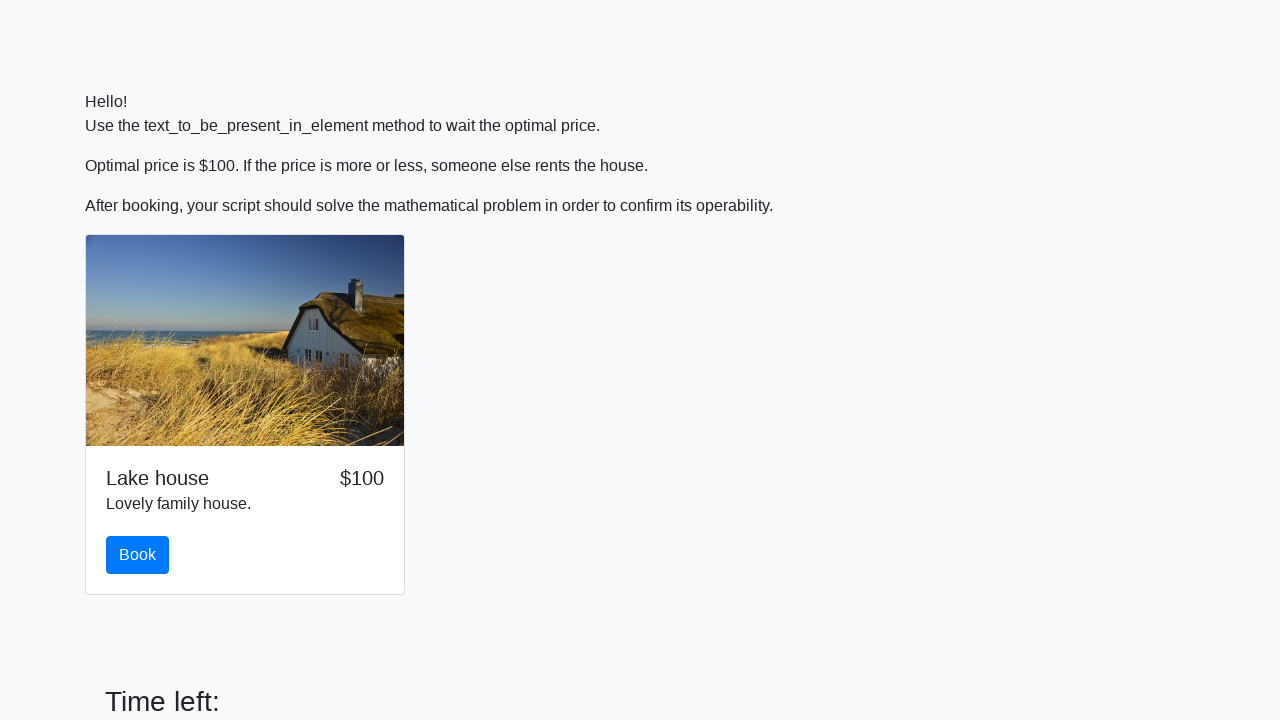

Retrieved input value from element
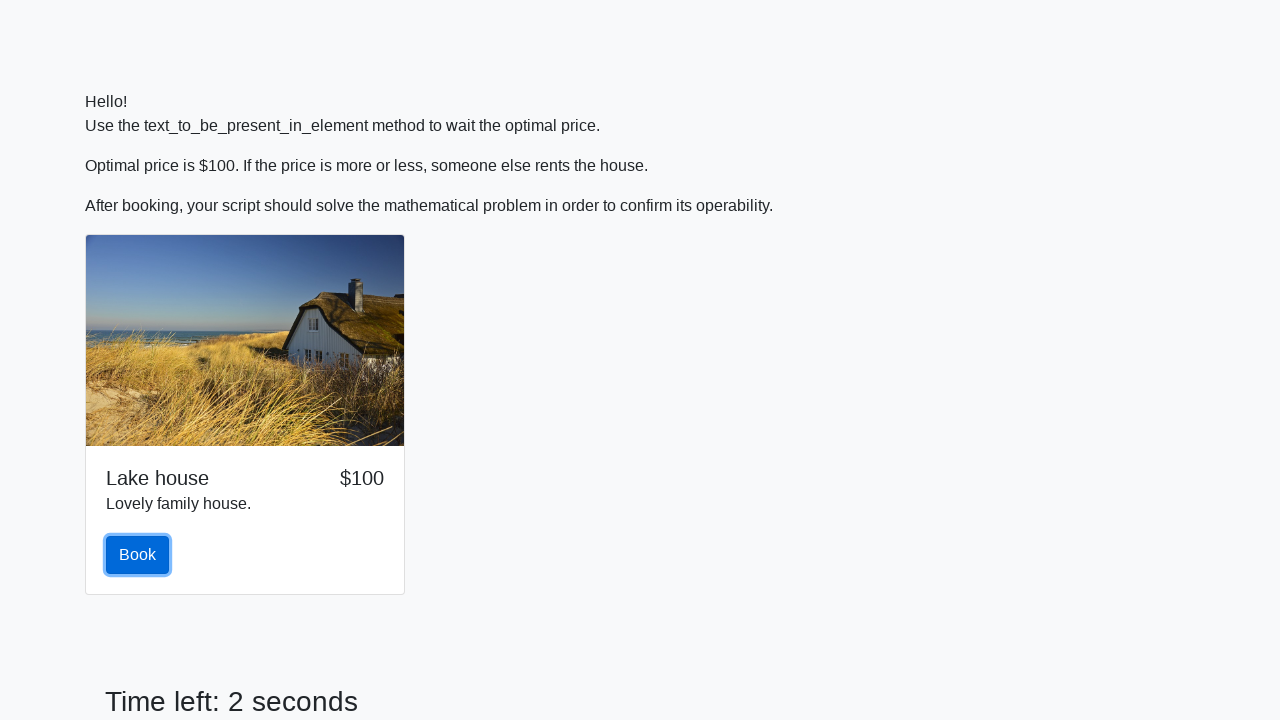

Converted input value to integer
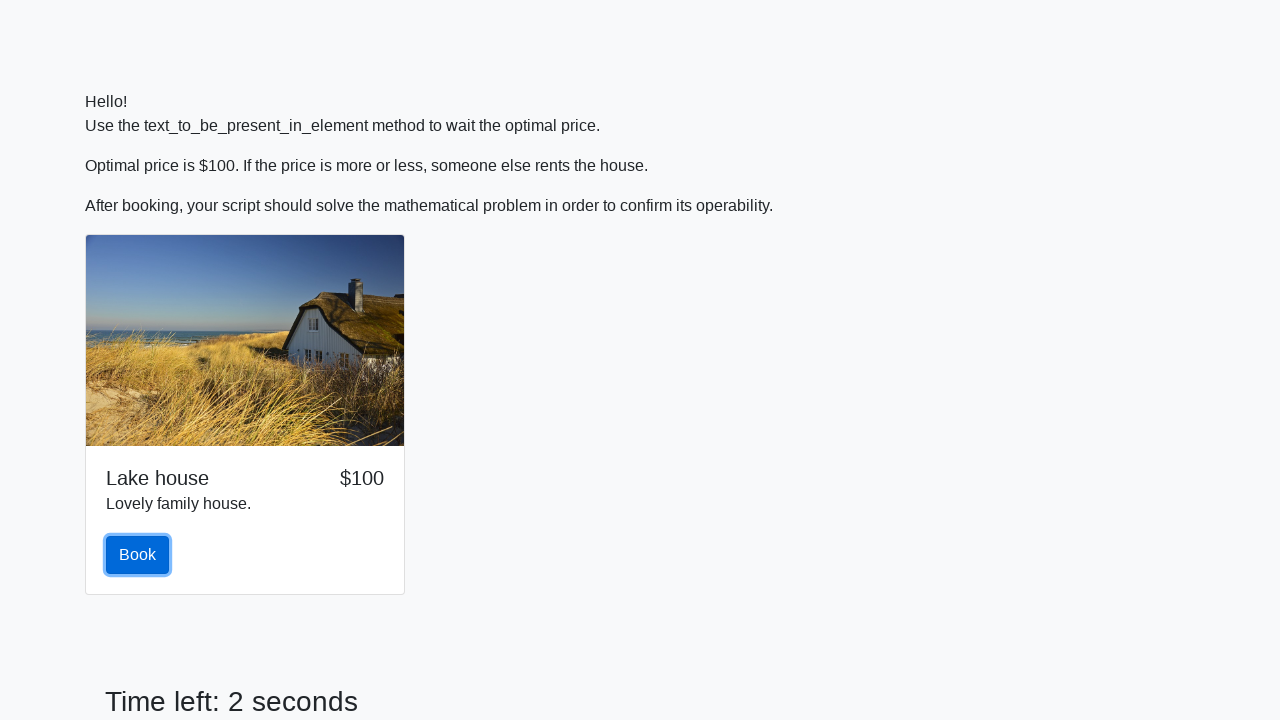

Calculated answer using mathematical formula: log(abs(12*sin(x)))
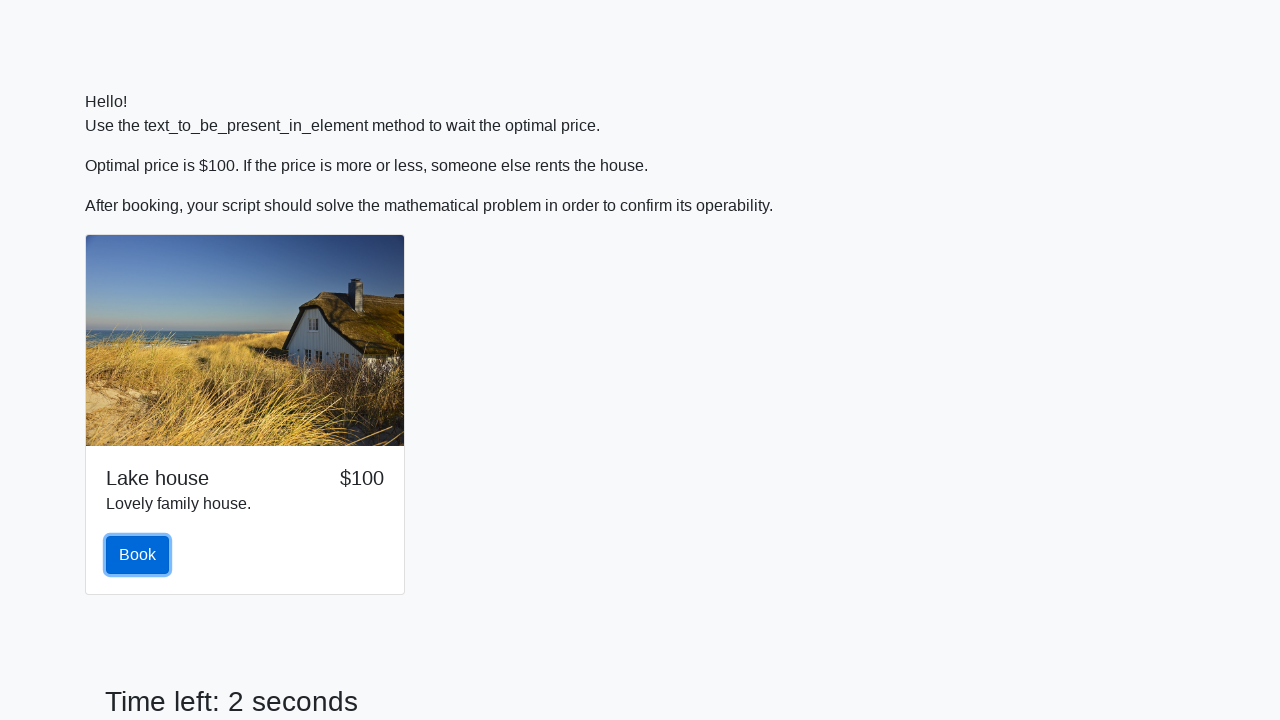

Filled answer field with calculated value on #answer
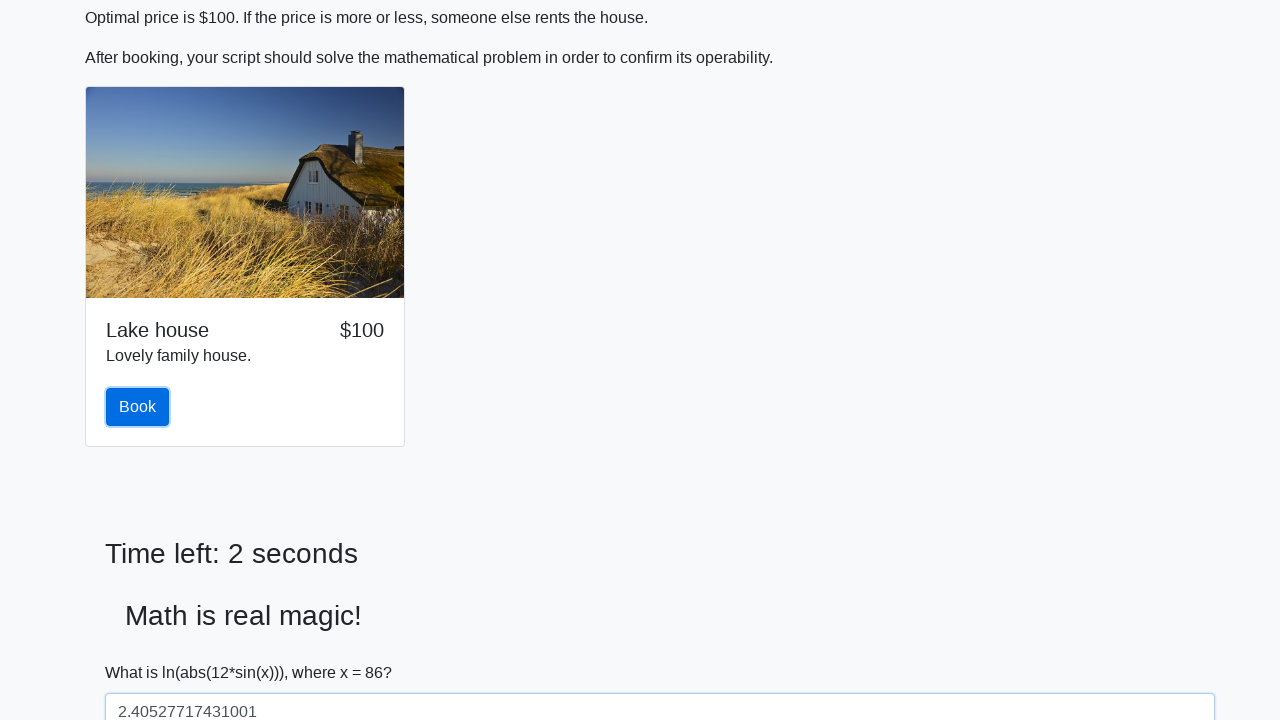

Clicked solve button to submit answer at (143, 651) on #solve
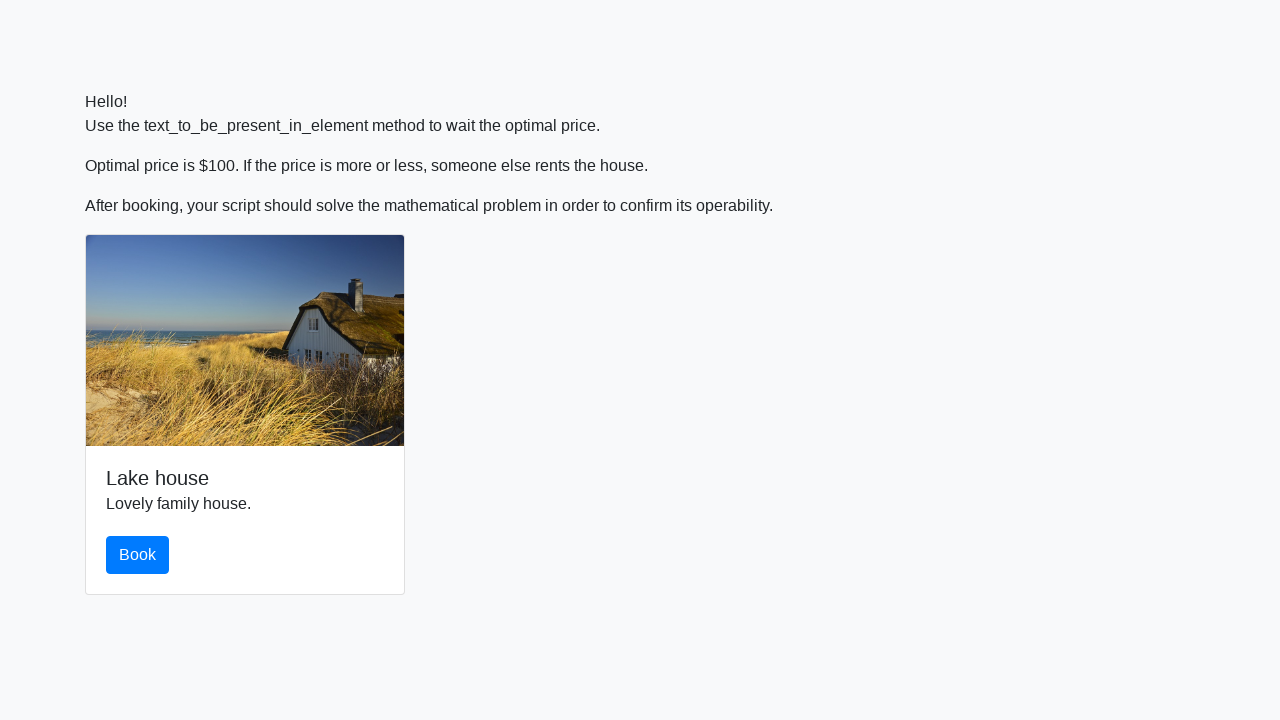

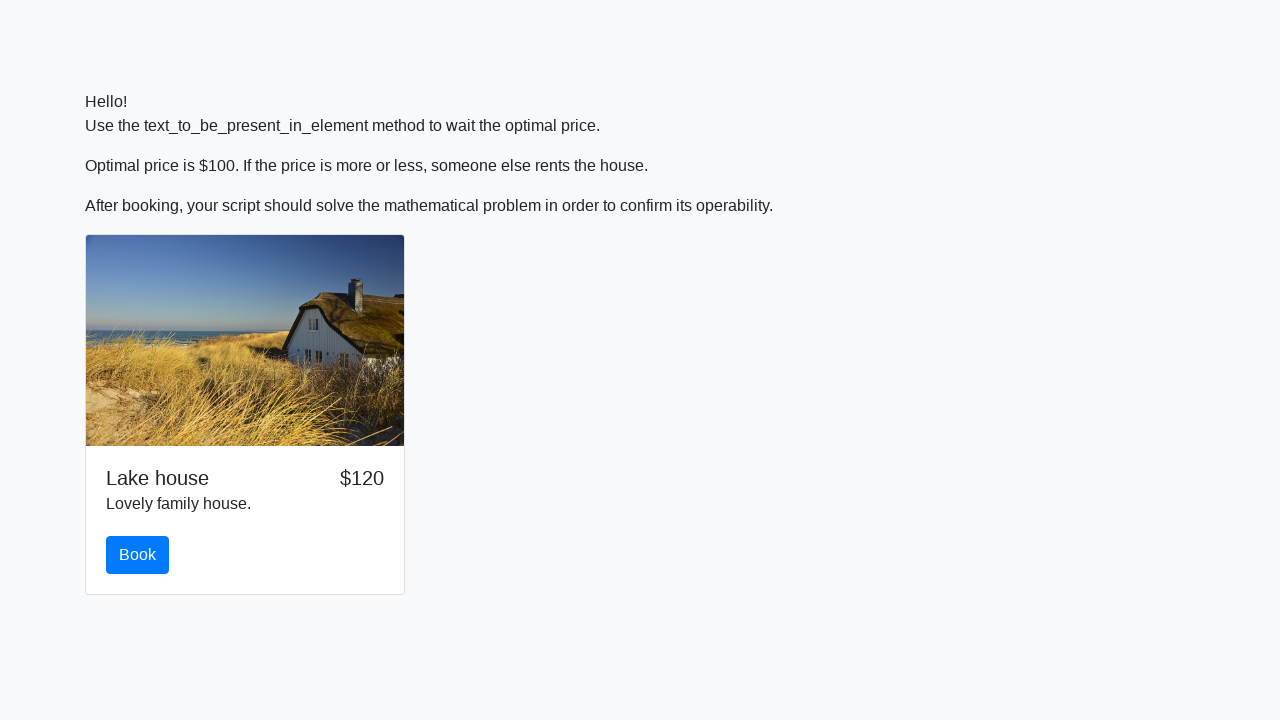